Tests the Python.org website by searching for "pycon" and verifying search results are returned

Starting URL: http://www.python.org

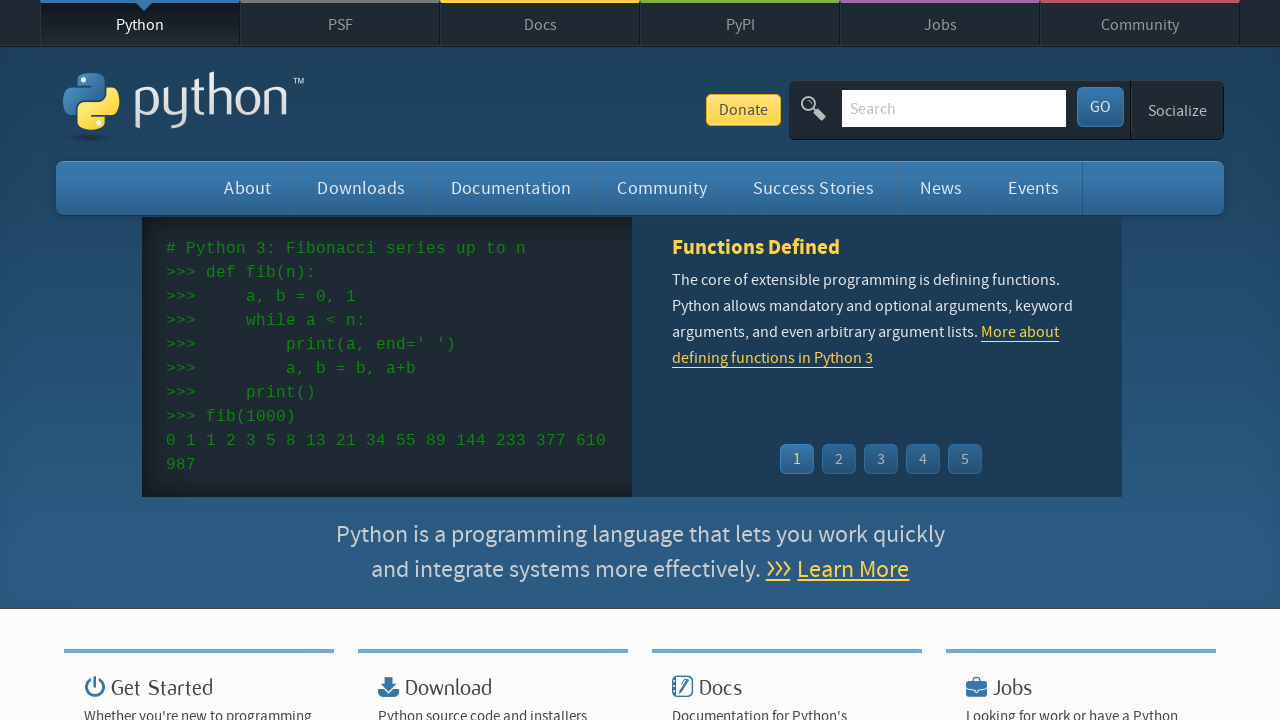

Verified page title contains 'Python'
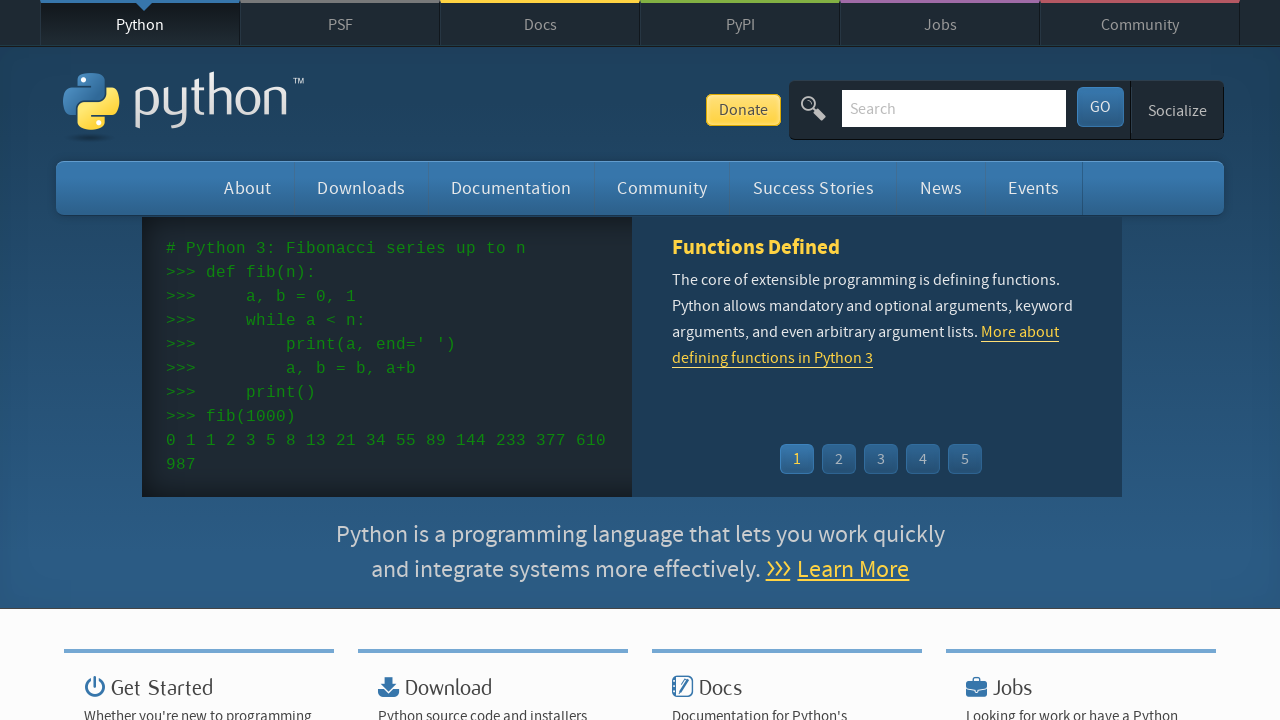

Cleared search input field on input[name='q']
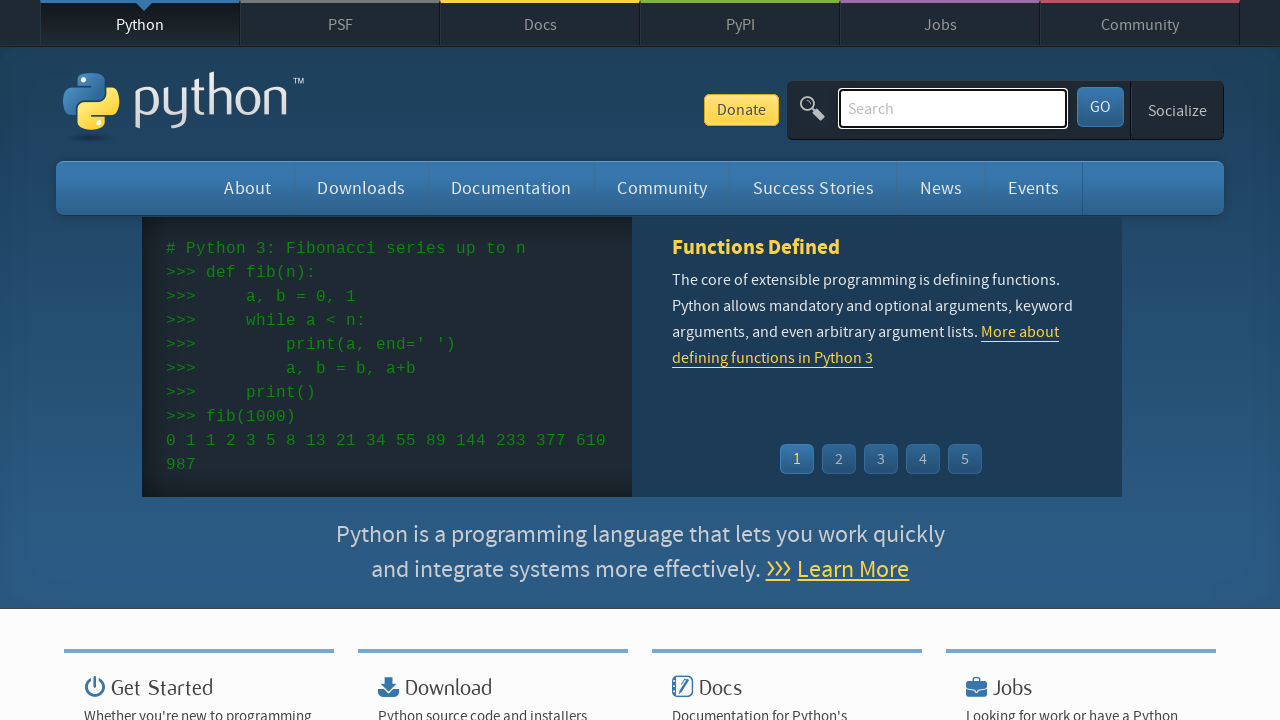

Filled search field with 'pycon' on input[name='q']
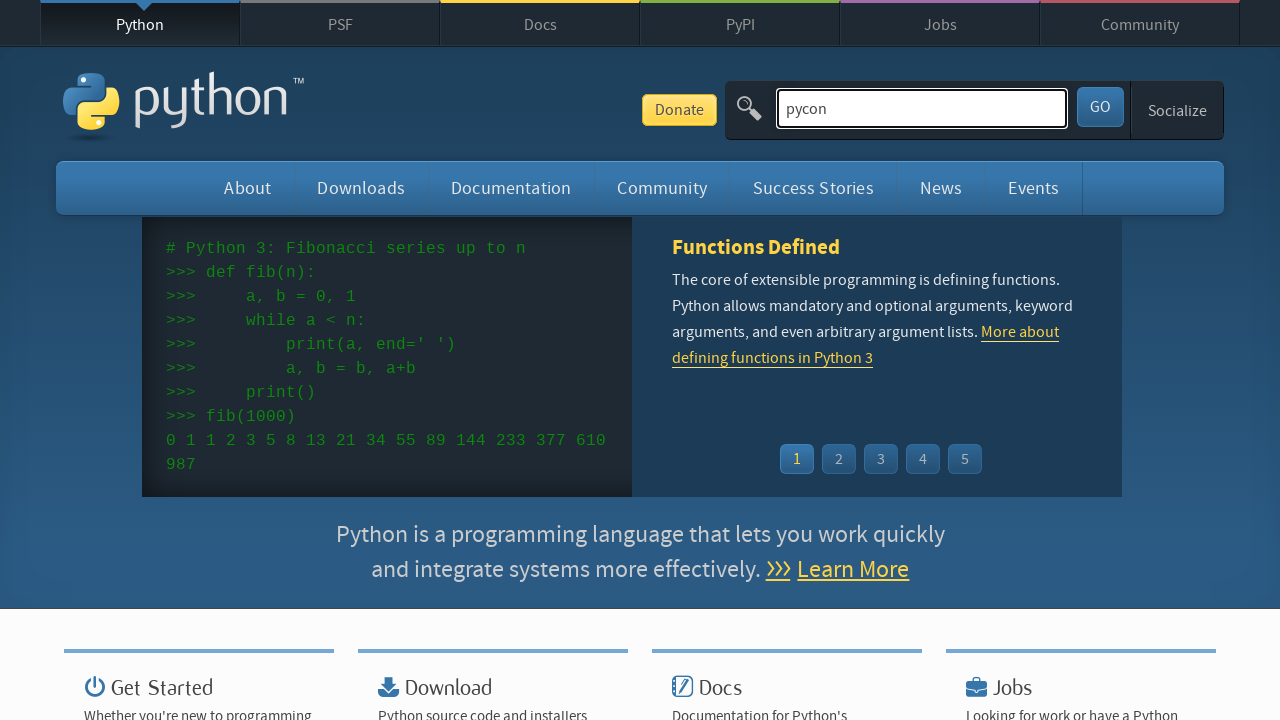

Pressed Enter to submit search for 'pycon' on input[name='q']
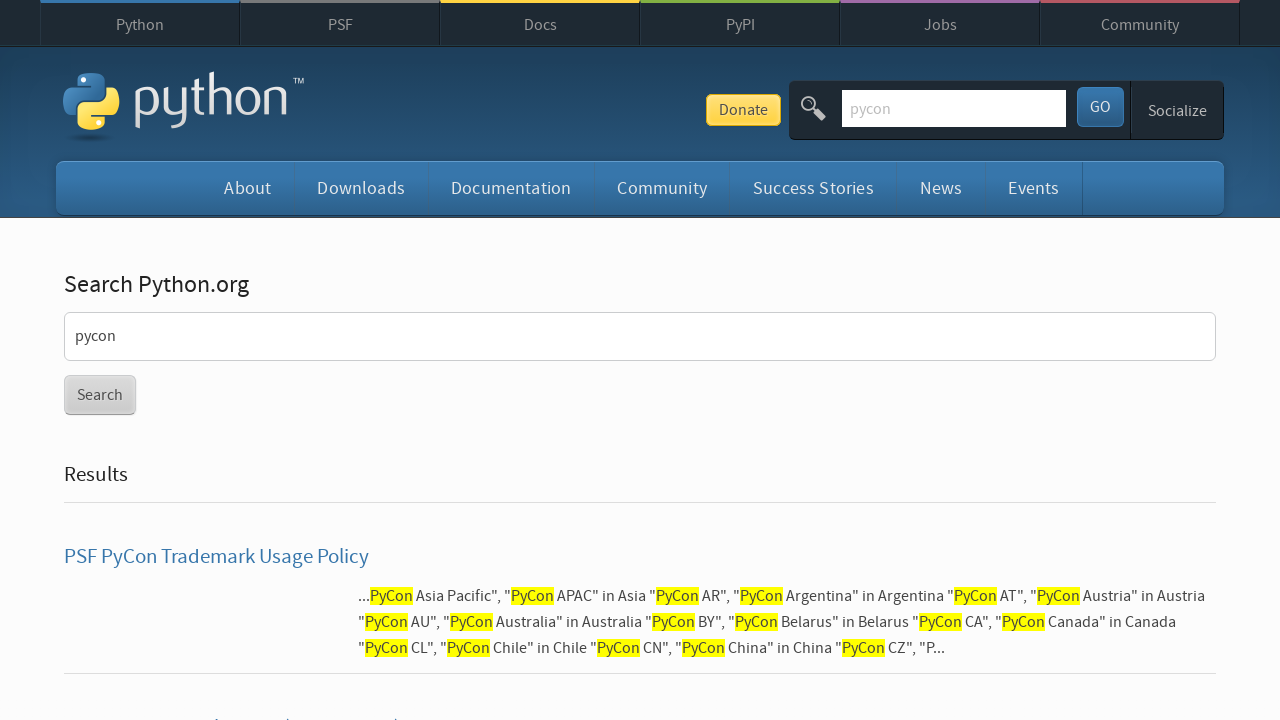

Waited for page to reach networkidle state
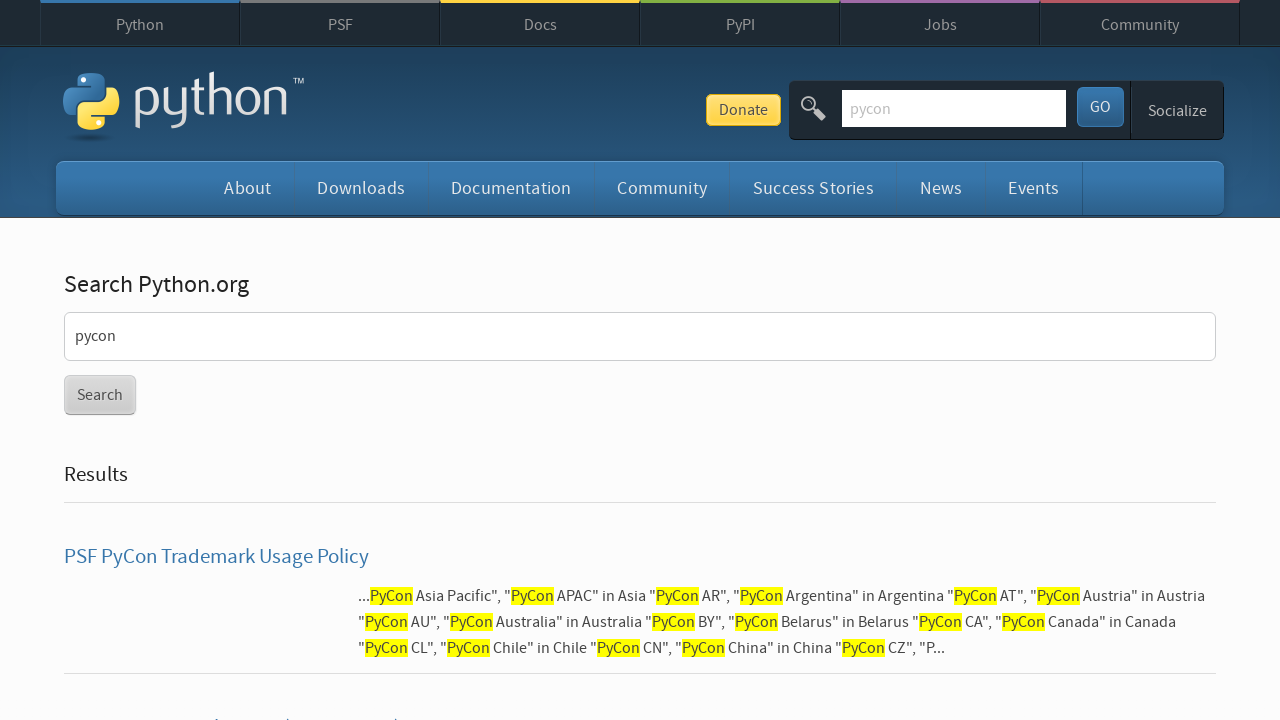

Verified search results are returned and 'No results found' message is not present
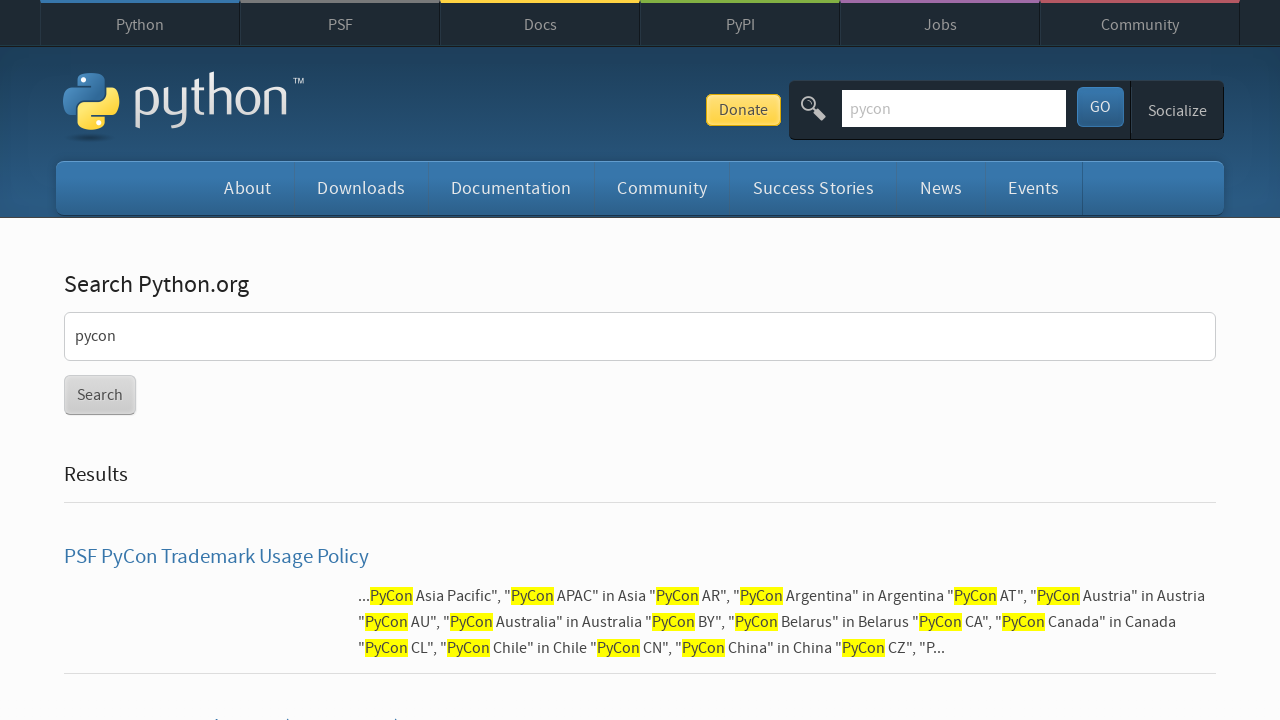

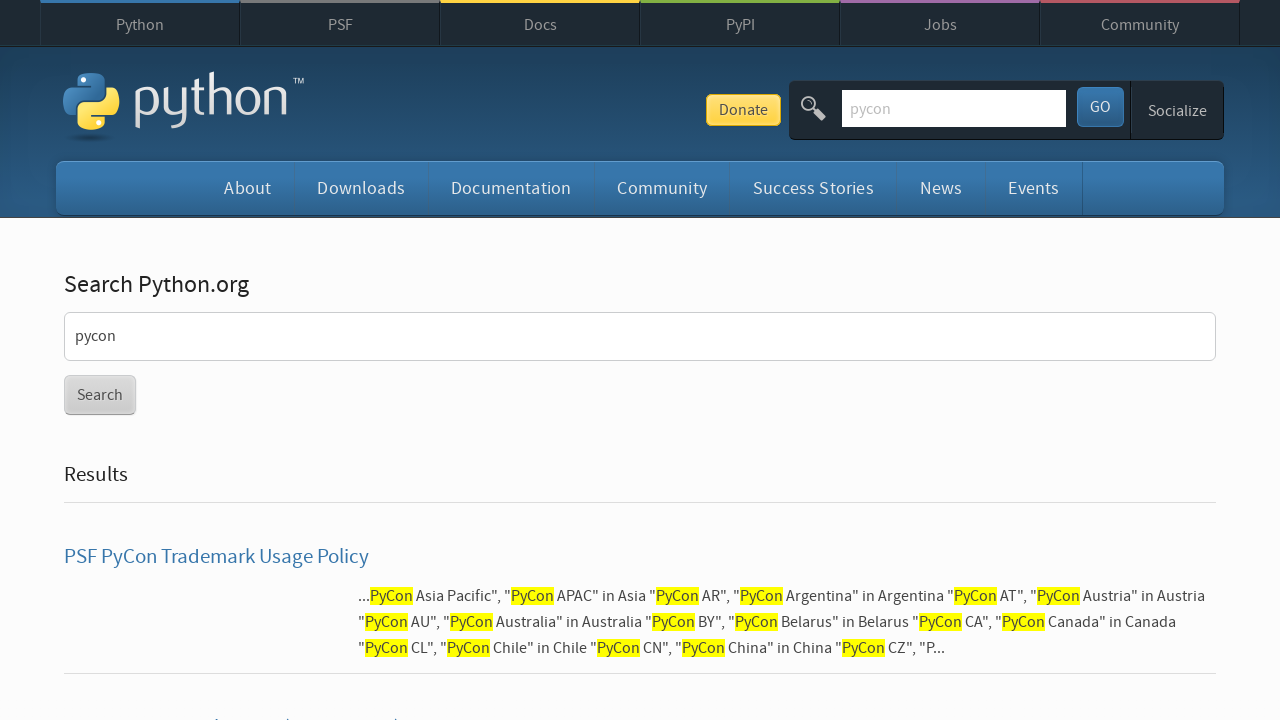